Tests a math challenge form by extracting a value from an image attribute, calculating the result using a mathematical formula, filling in the answer, selecting checkbox and radio button options, and submitting the form.

Starting URL: http://suninjuly.github.io/get_attribute.html

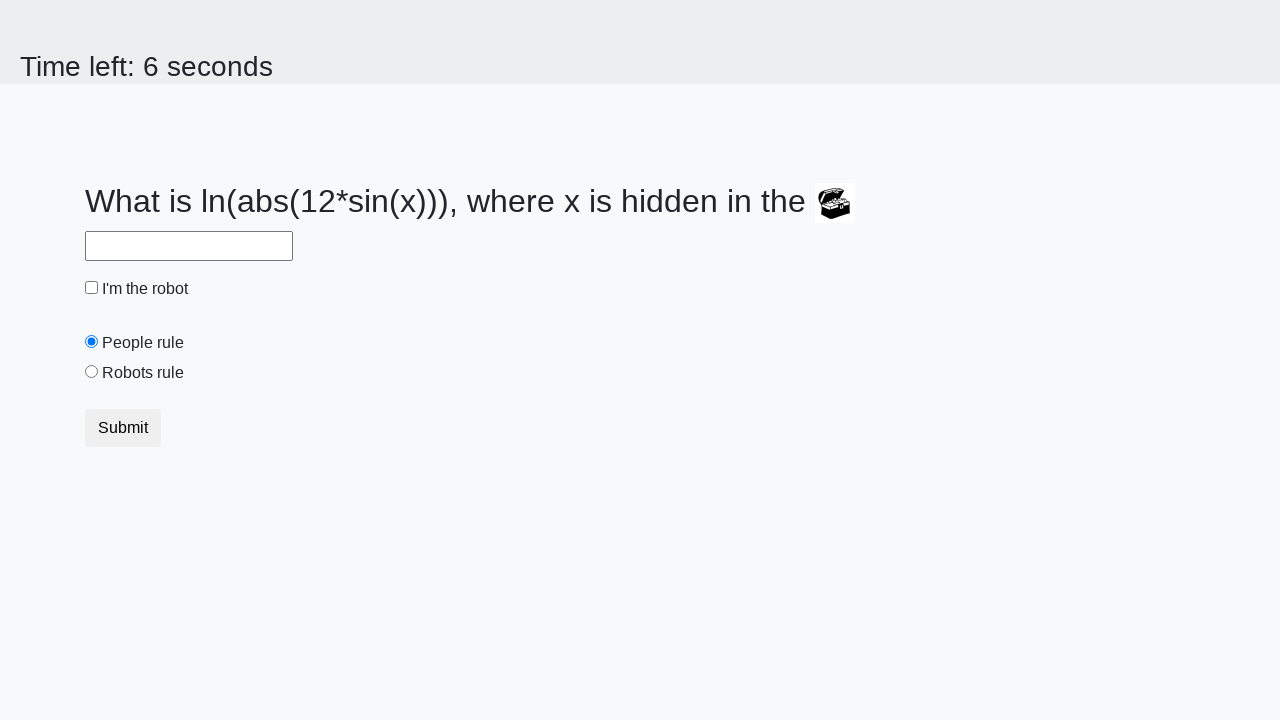

Located treasure image element
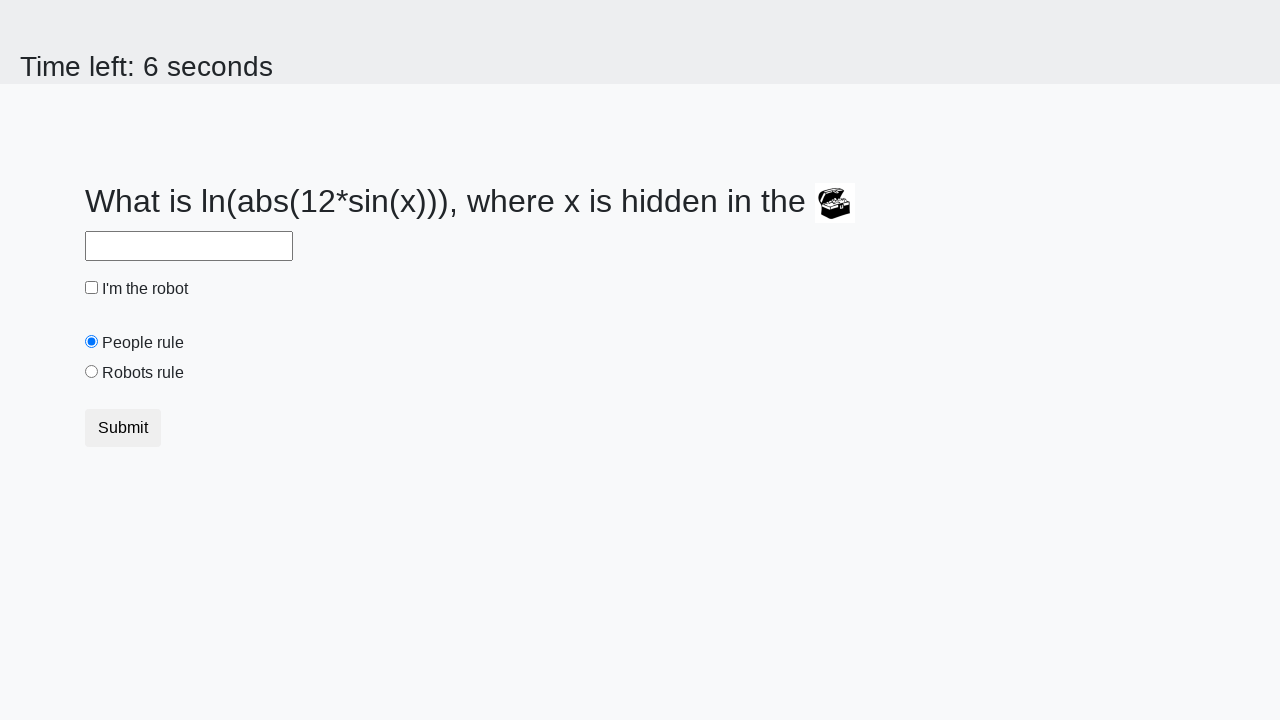

Extracted valuex attribute from image
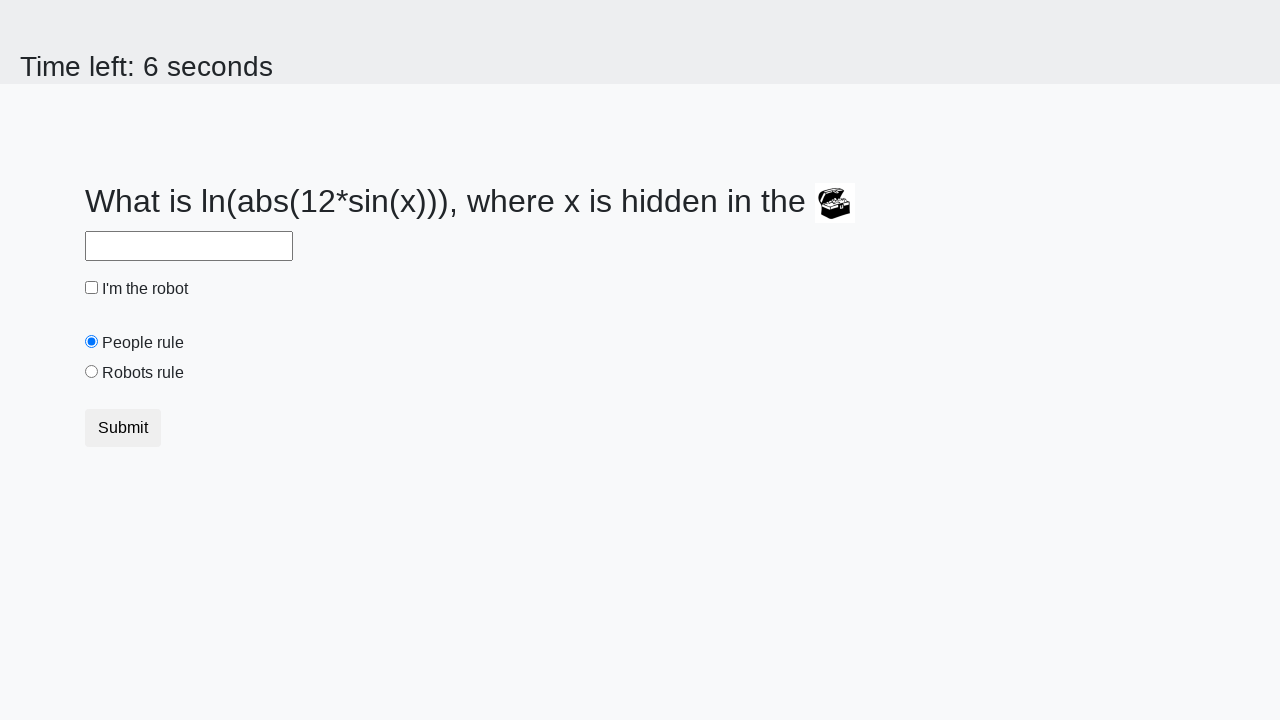

Calculated answer using formula: 2.377270451963046
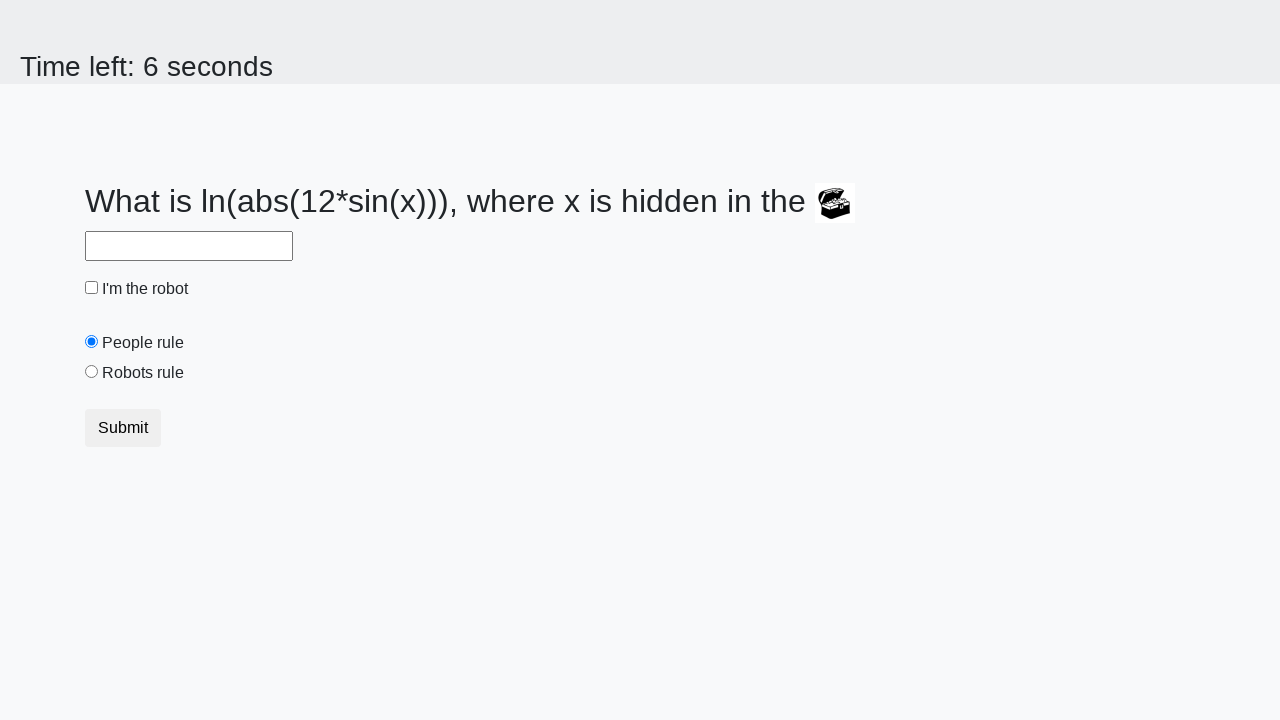

Filled answer field with calculated result on input#answer
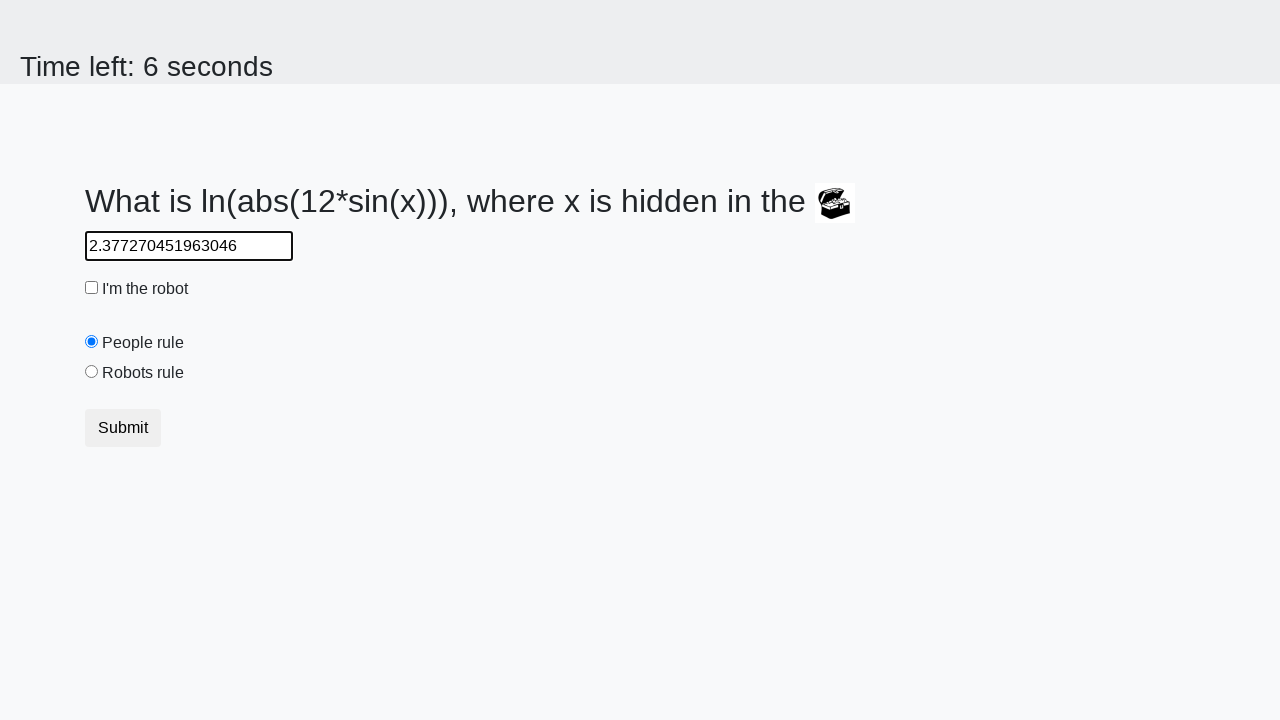

Checked robot checkbox at (92, 288) on input#robotCheckbox
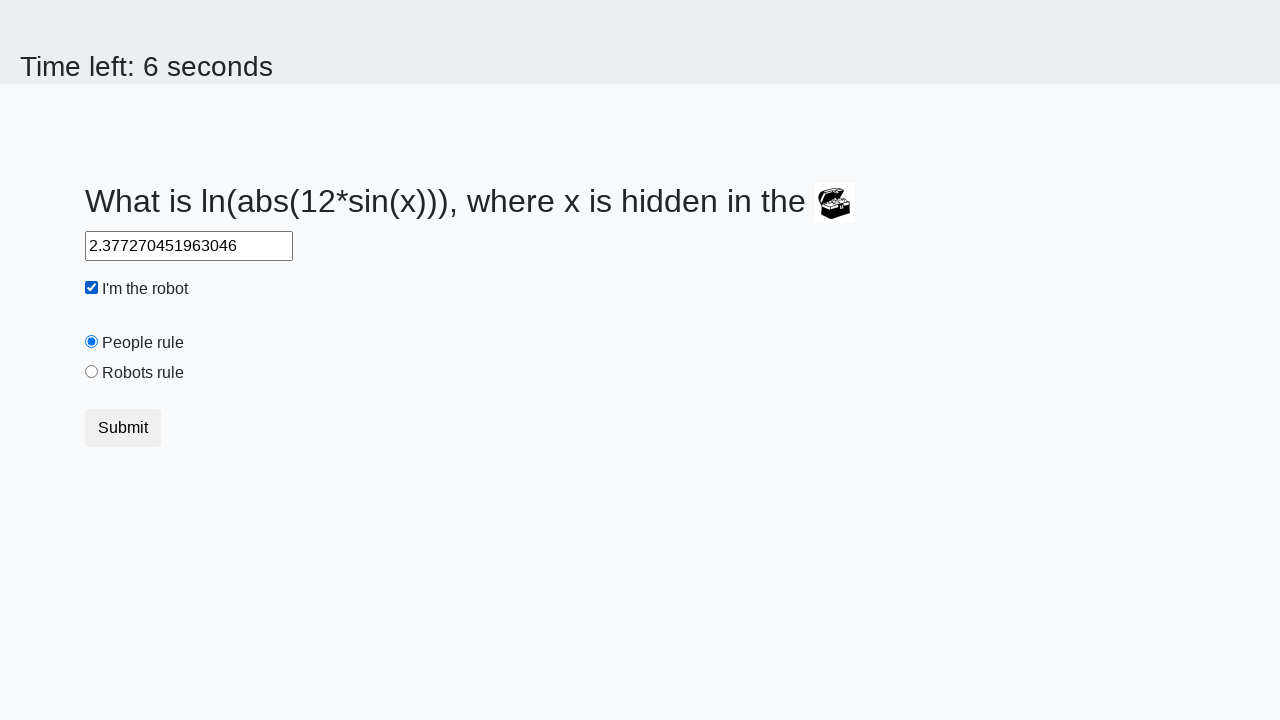

Selected robots rule radio button at (92, 372) on input#robotsRule
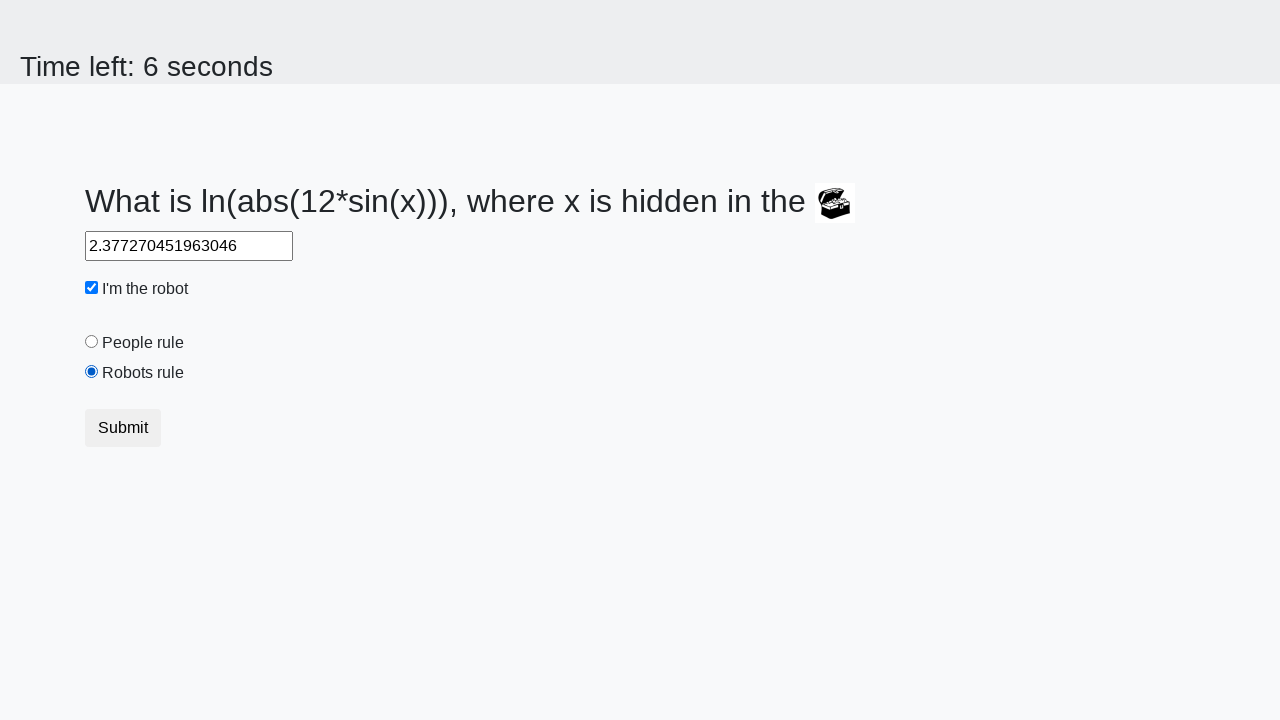

Submitted the form at (123, 428) on button.btn.btn-default
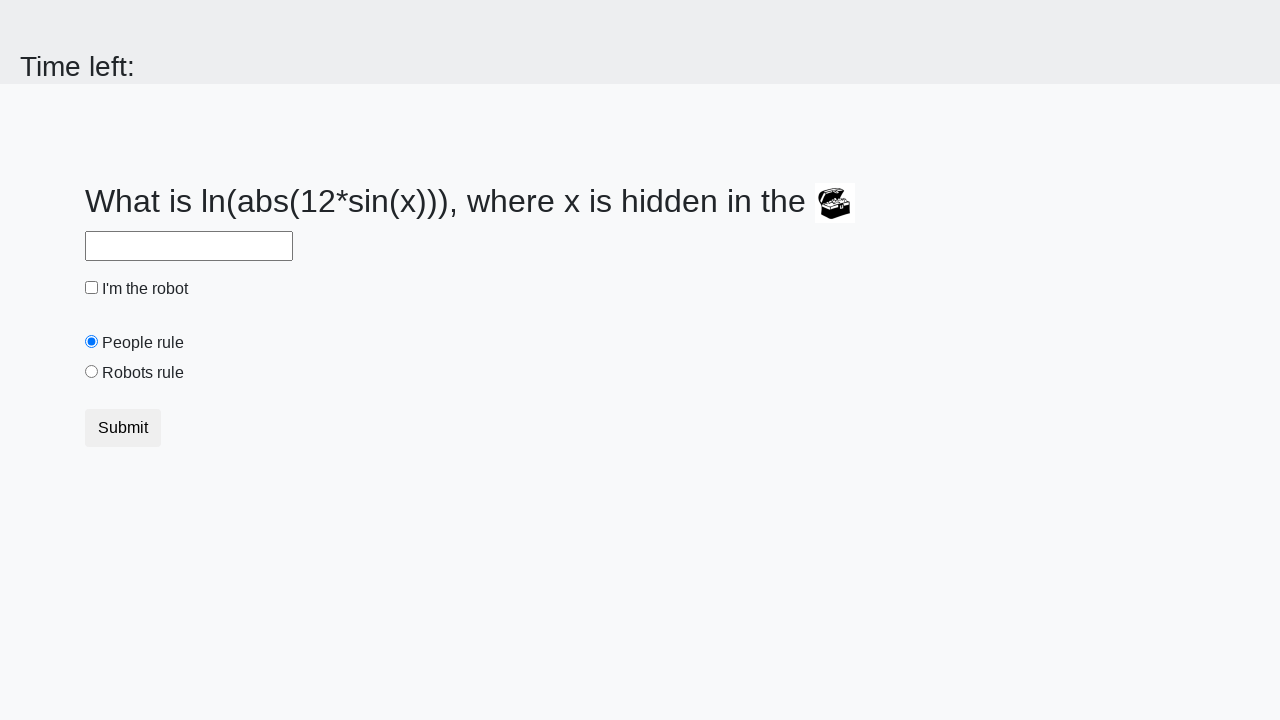

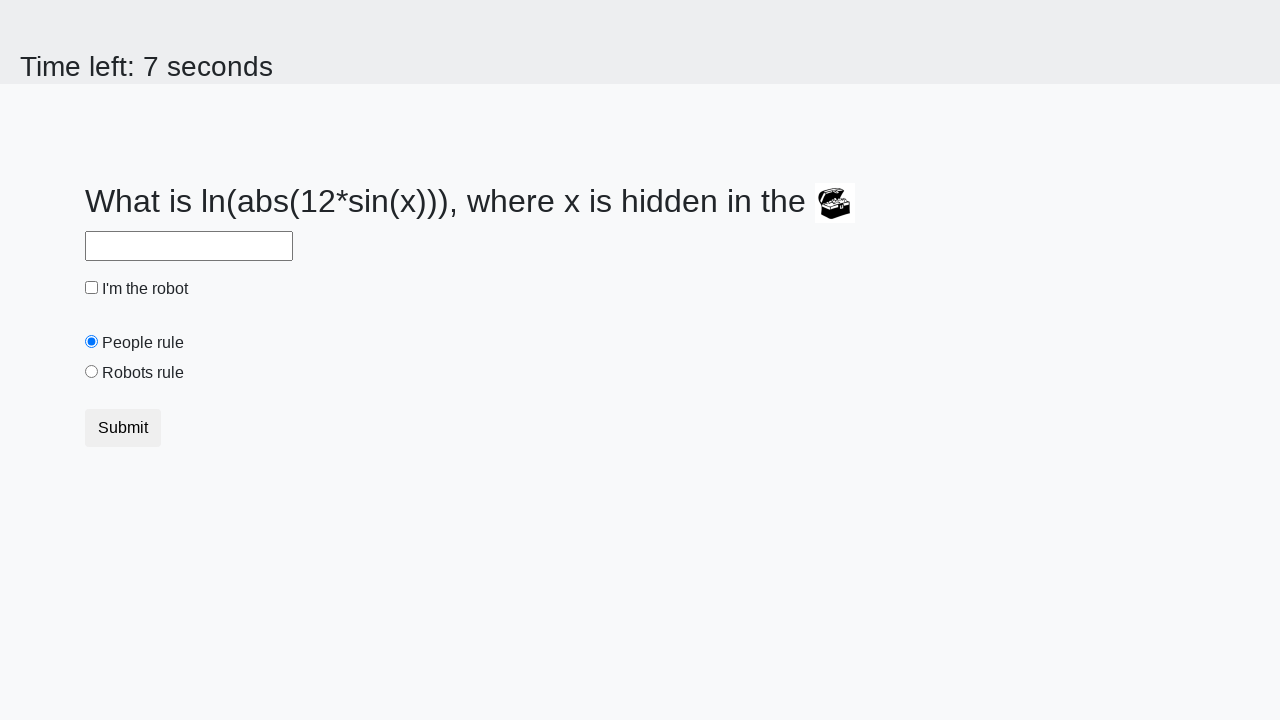